Tests the automation practice form on demoqa.com by filling out all fields including first name, last name, email, gender, phone number, date of birth, hobbies, address, and state, then submitting the form and verifying the confirmation modal appears.

Starting URL: https://demoqa.com/automation-practice-form

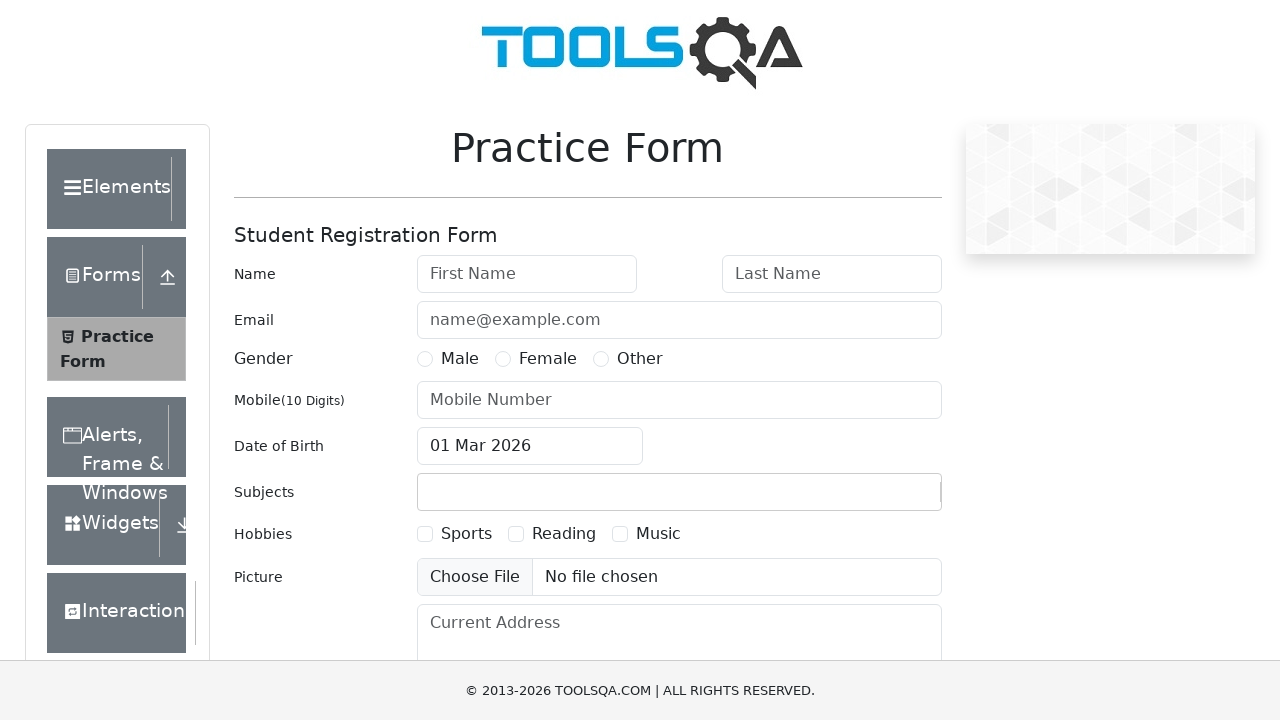

Filled first name field with 'Marcus' on #firstName
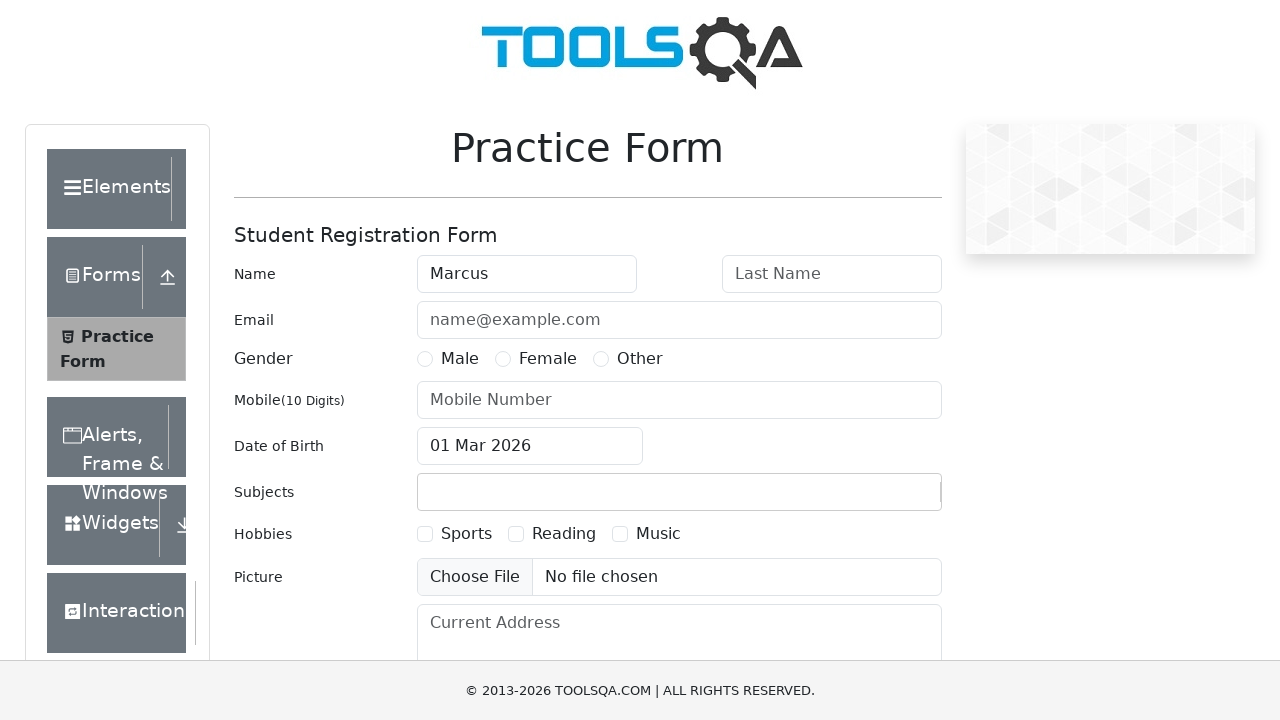

Filled last name field with 'Thompson' on #lastName
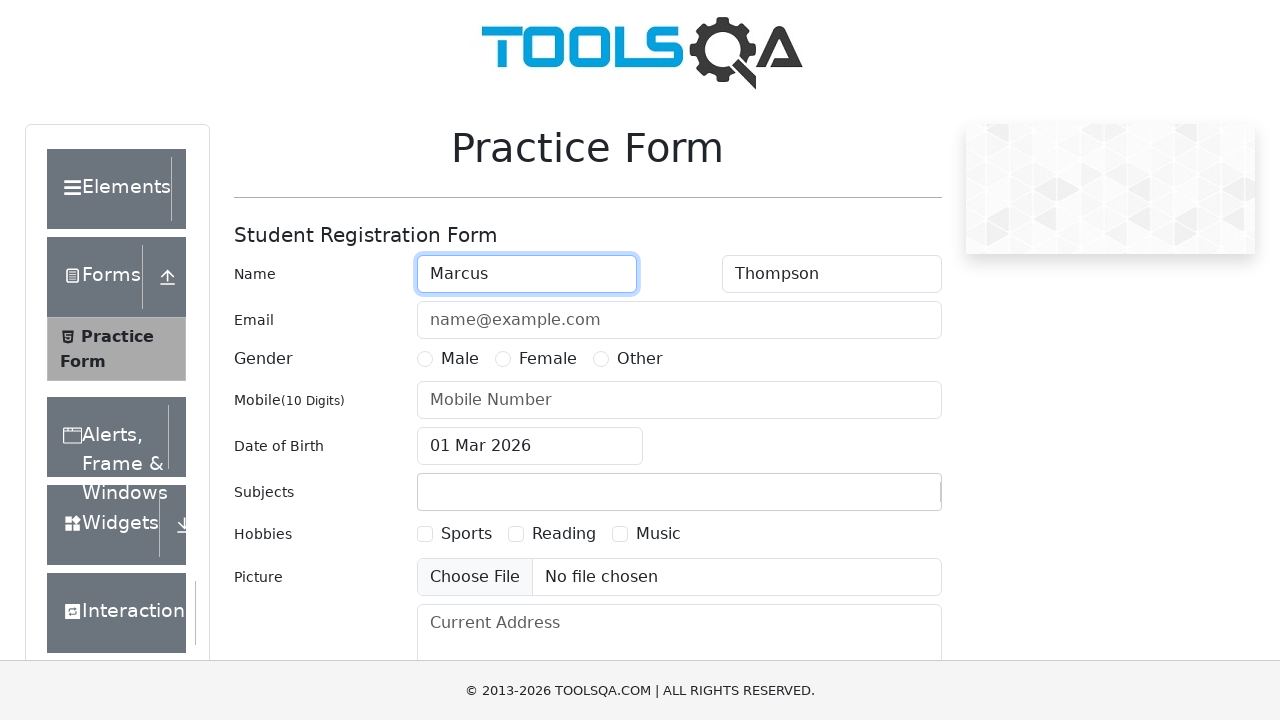

Filled email field with 'marcus.thompson@example.com' on #userEmail
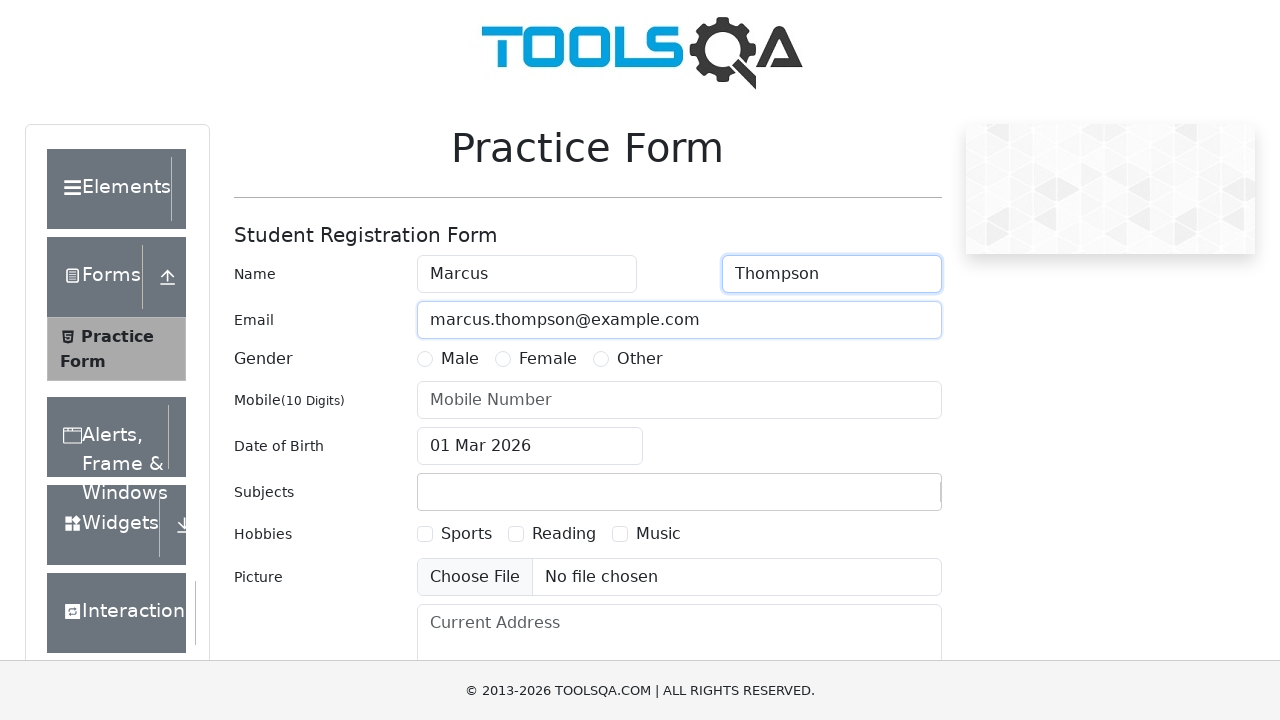

Selected Male gender option at (460, 359) on label[for='gender-radio-1']
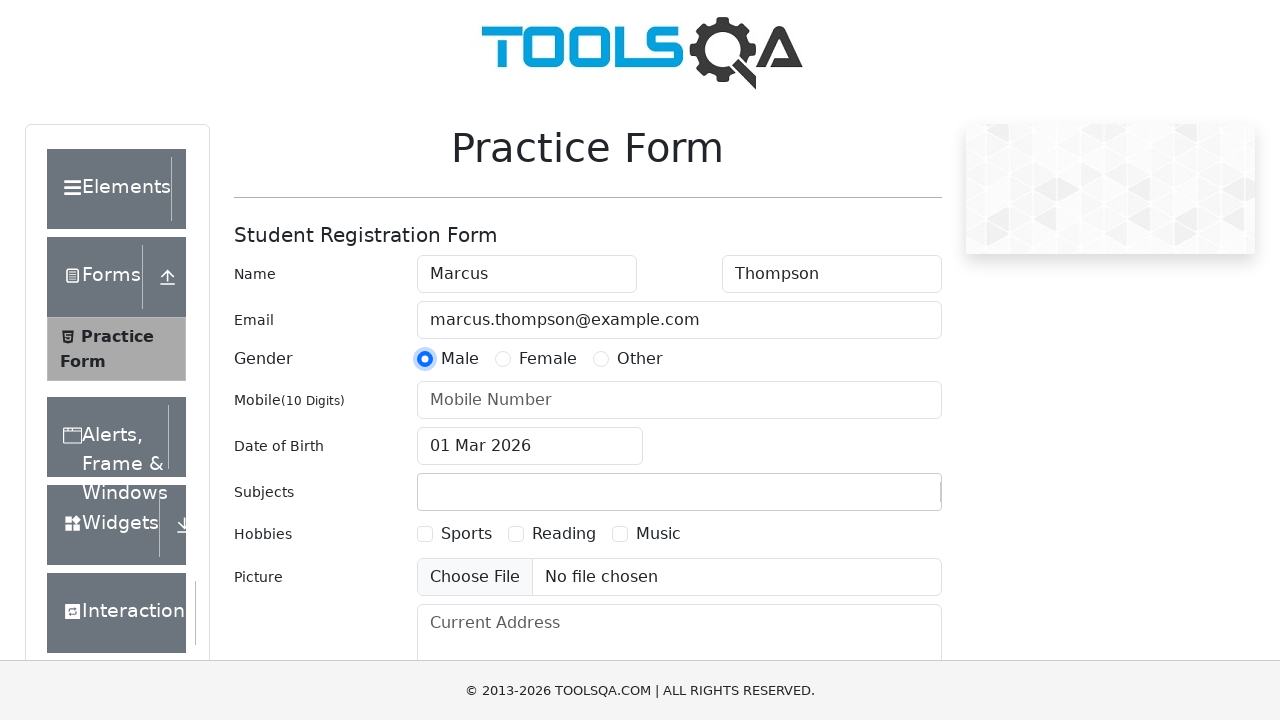

Filled phone number field with '5551234567' on #userNumber
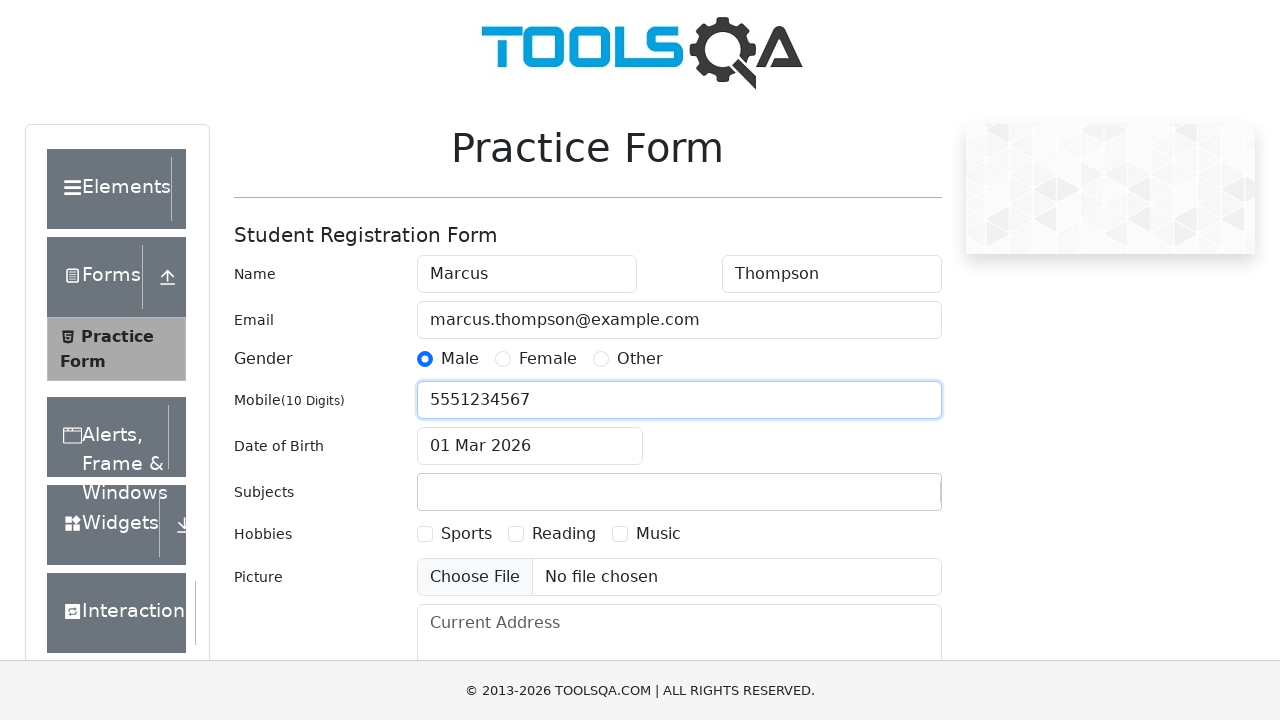

Clicked date of birth input field at (530, 446) on #dateOfBirthInput
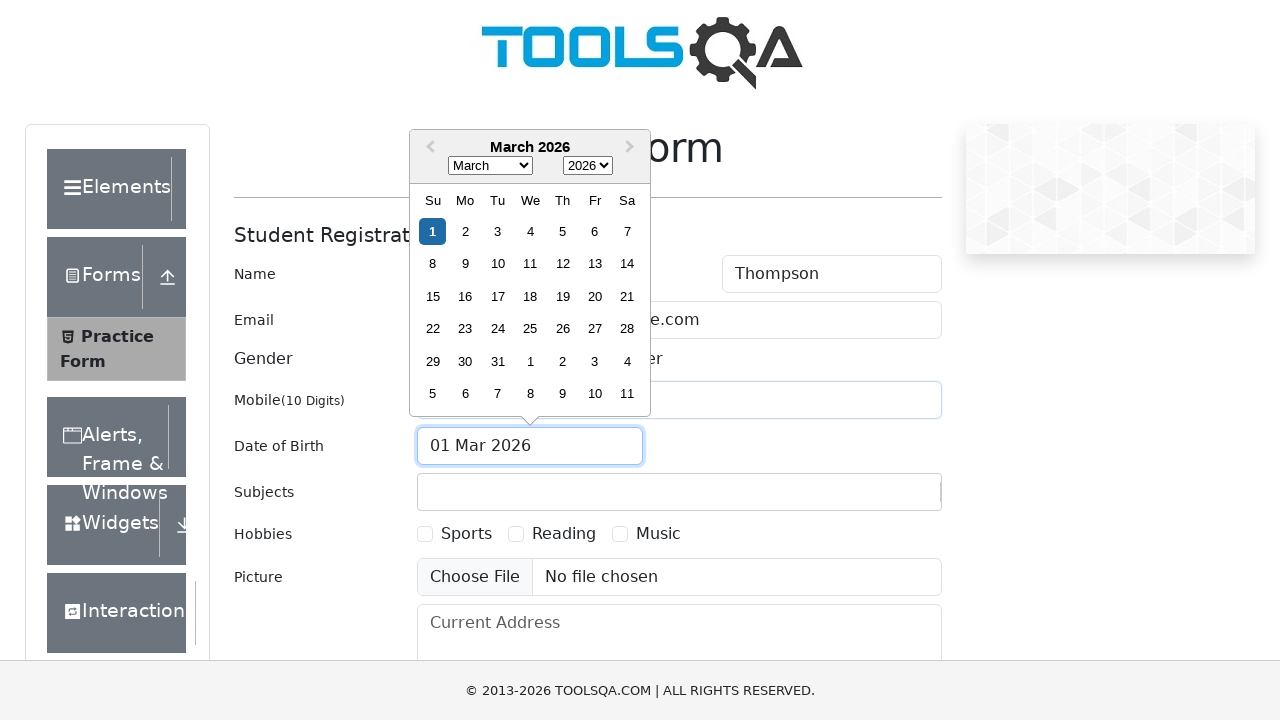

Selected all text in date of birth field
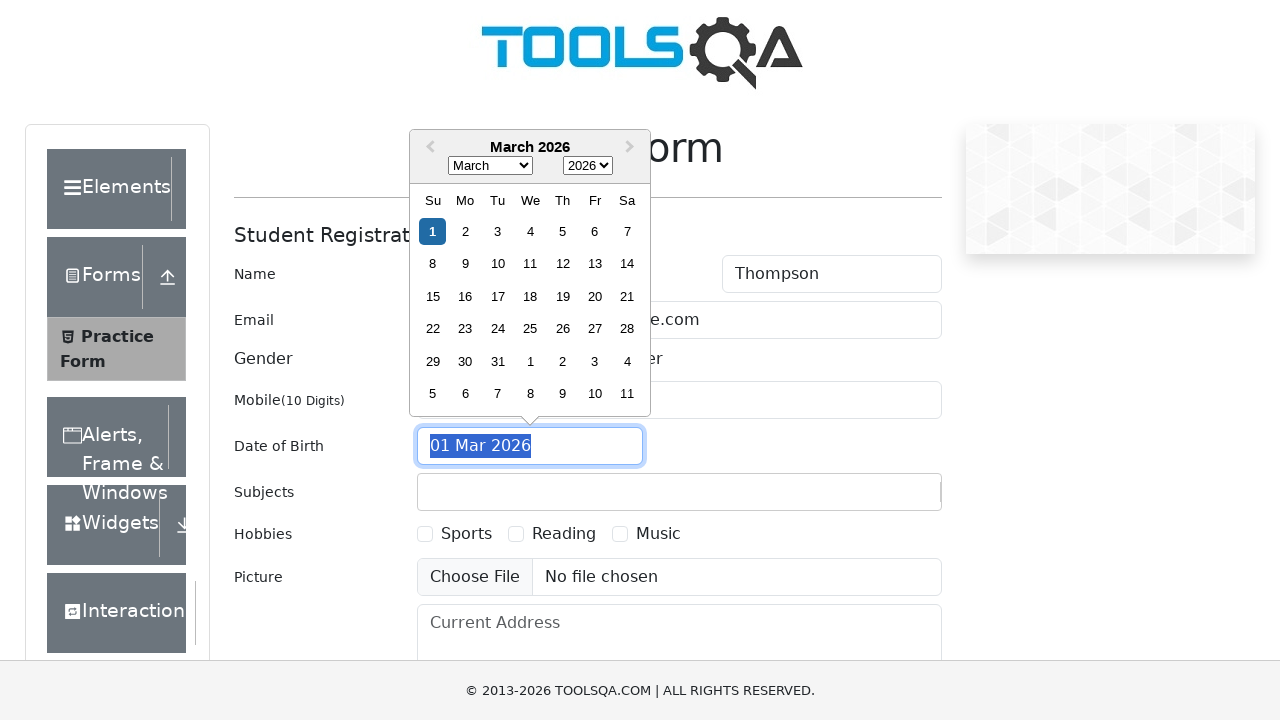

Entered date of birth '15 Mar 1995'
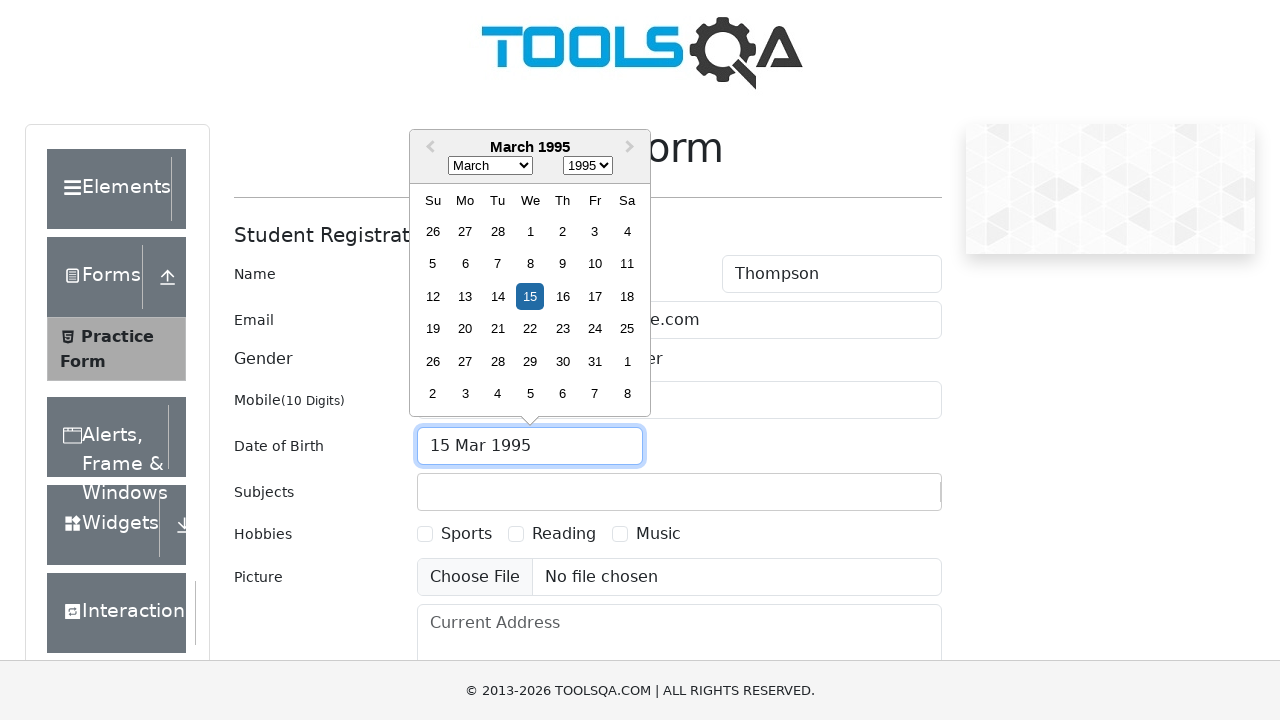

Closed date picker by pressing Escape
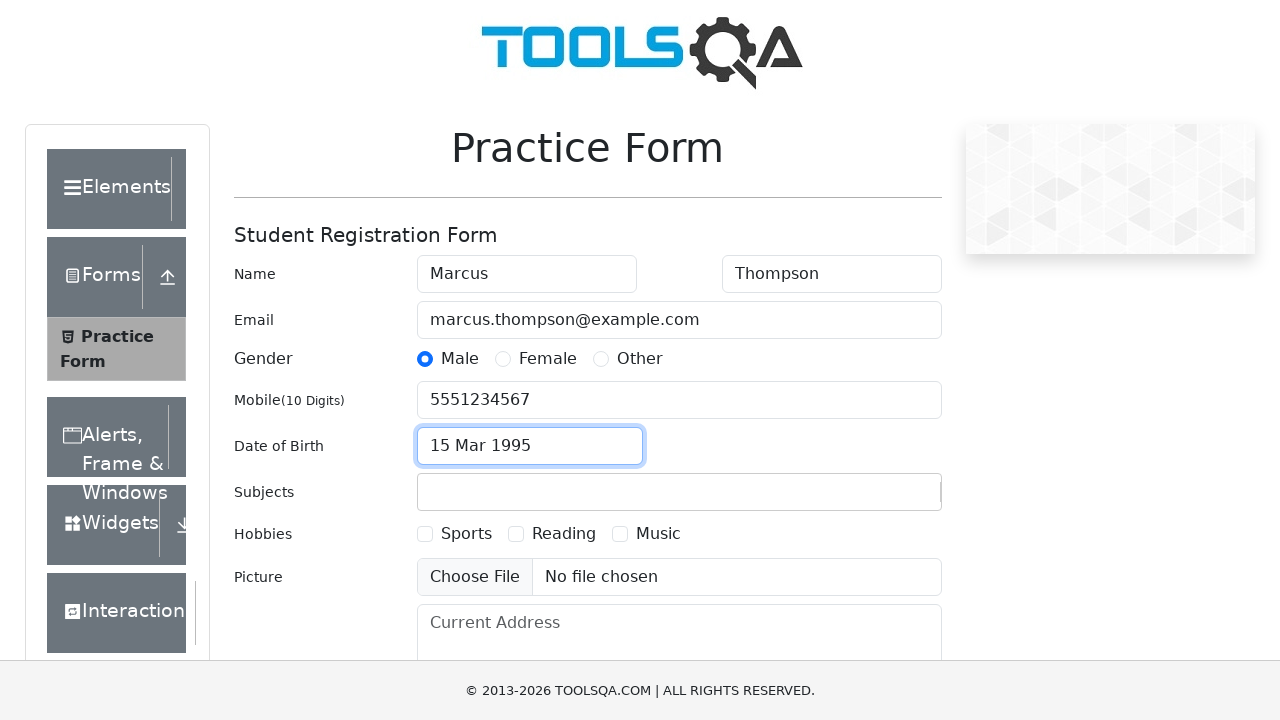

Selected Reading hobby checkbox at (564, 534) on label[for='hobbies-checkbox-2']
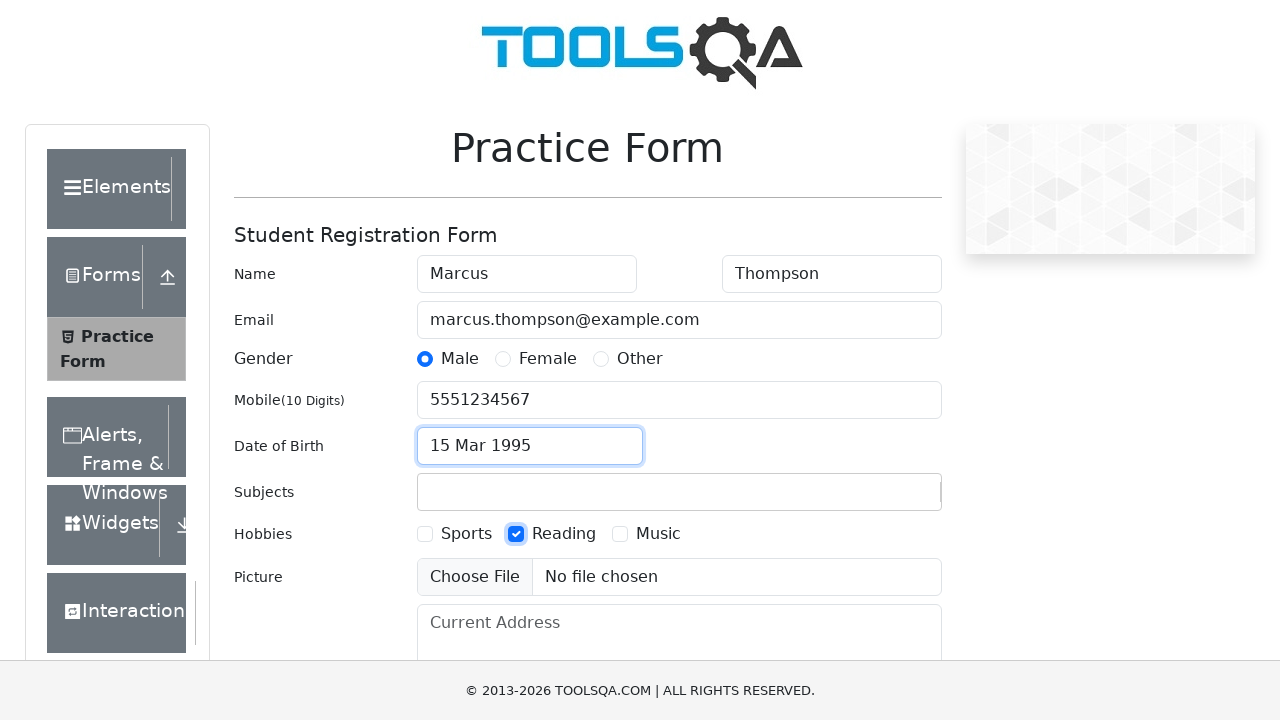

Filled address field with '123 Oak Street, Springfield' on #currentAddress
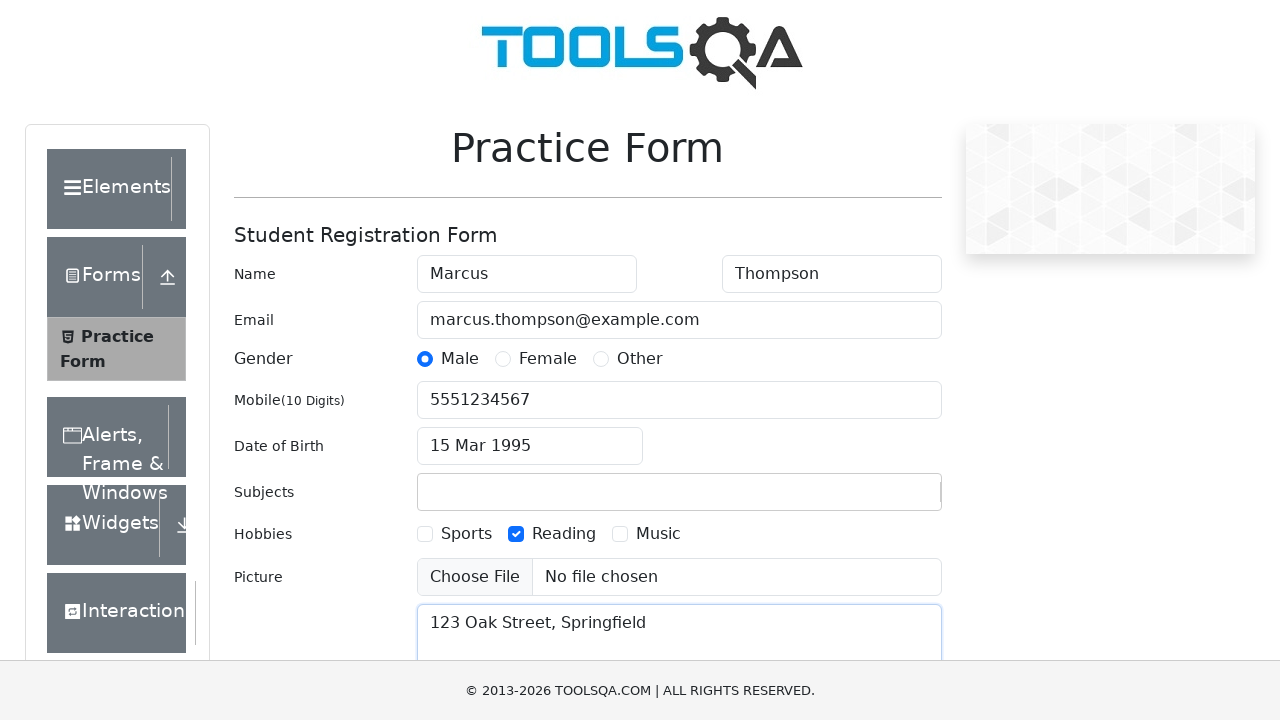

Scrolled state dropdown into view
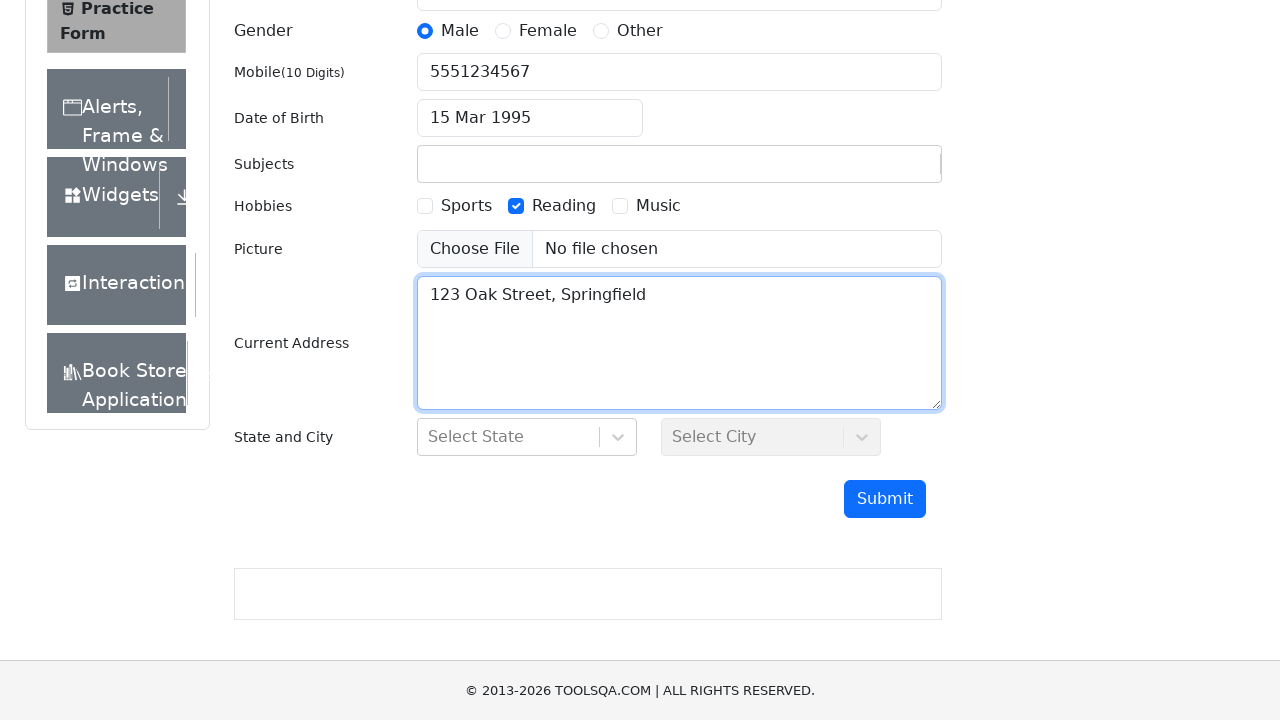

Clicked state dropdown to open at (527, 437) on #state
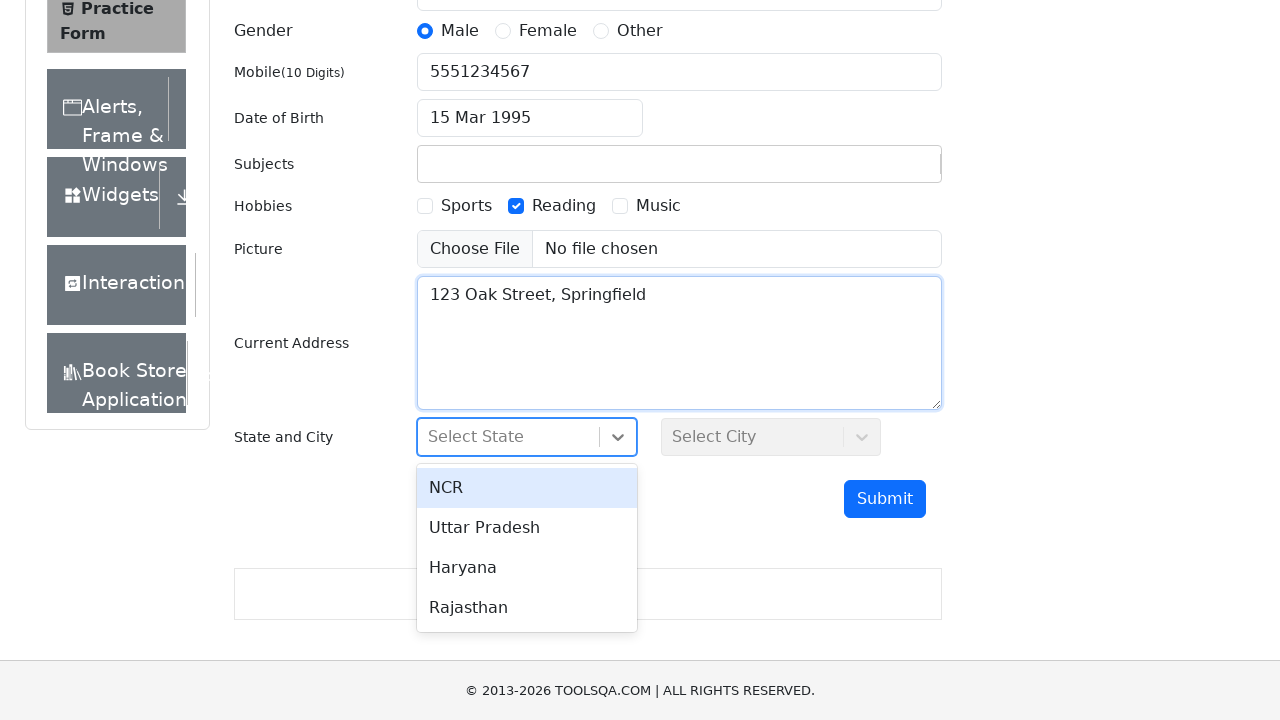

Selected first state option from dropdown at (527, 488) on #react-select-3-option-0
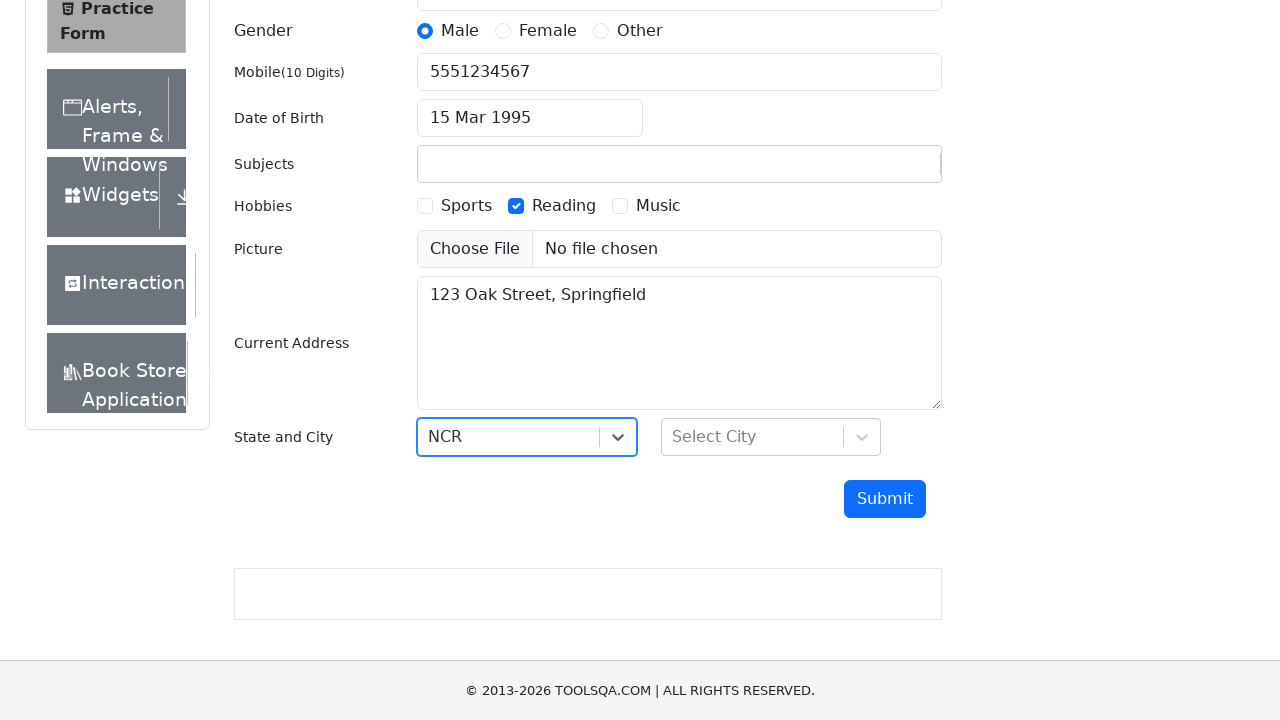

Clicked submit button to submit the form at (885, 499) on #submit
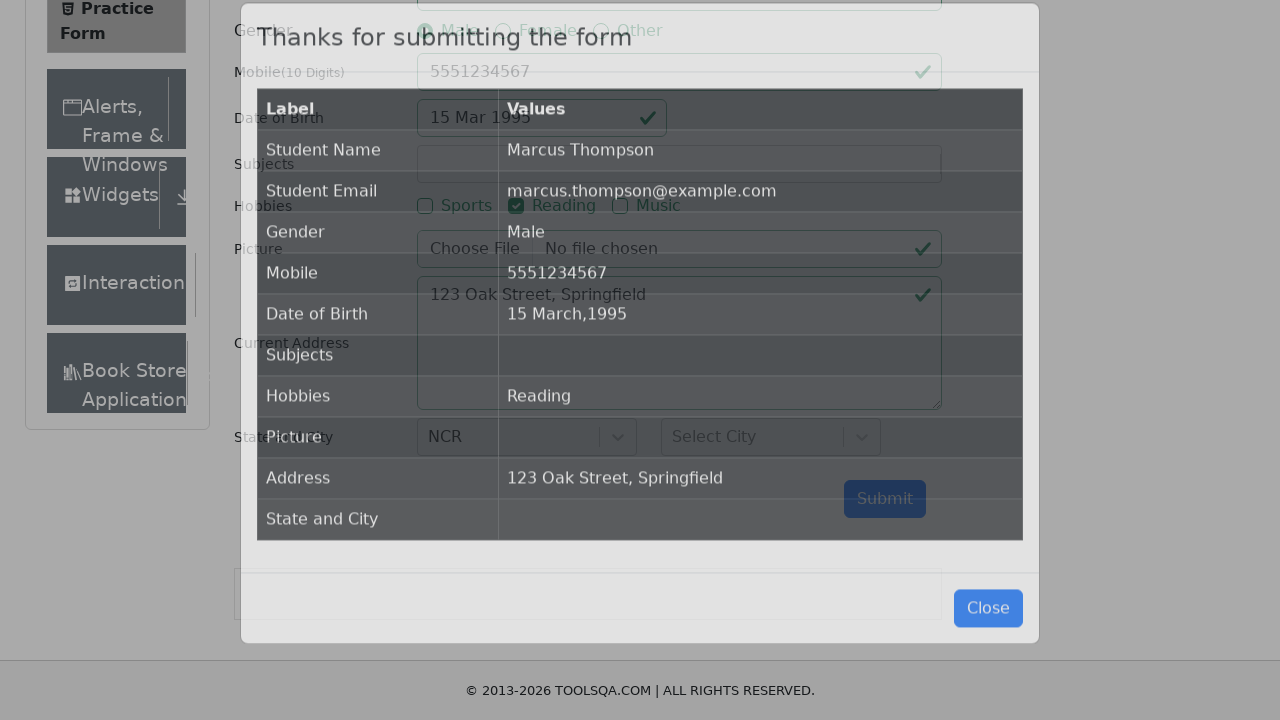

Confirmation modal appeared with submission details
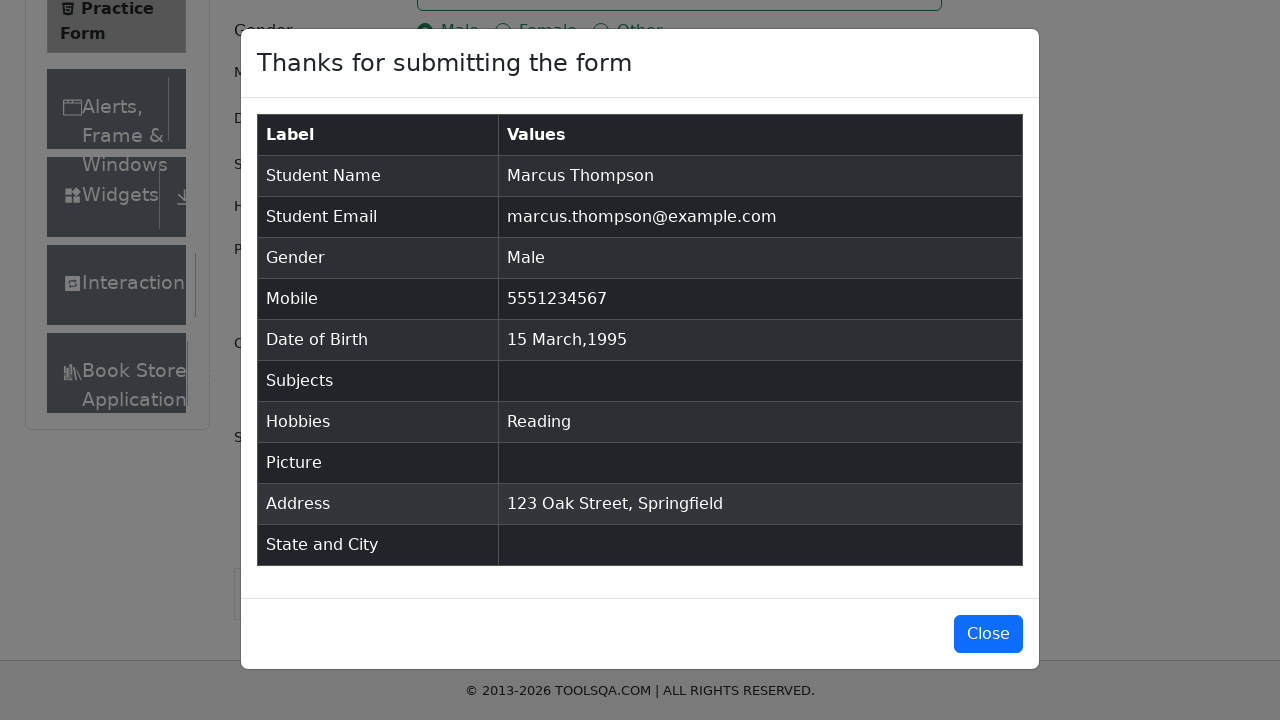

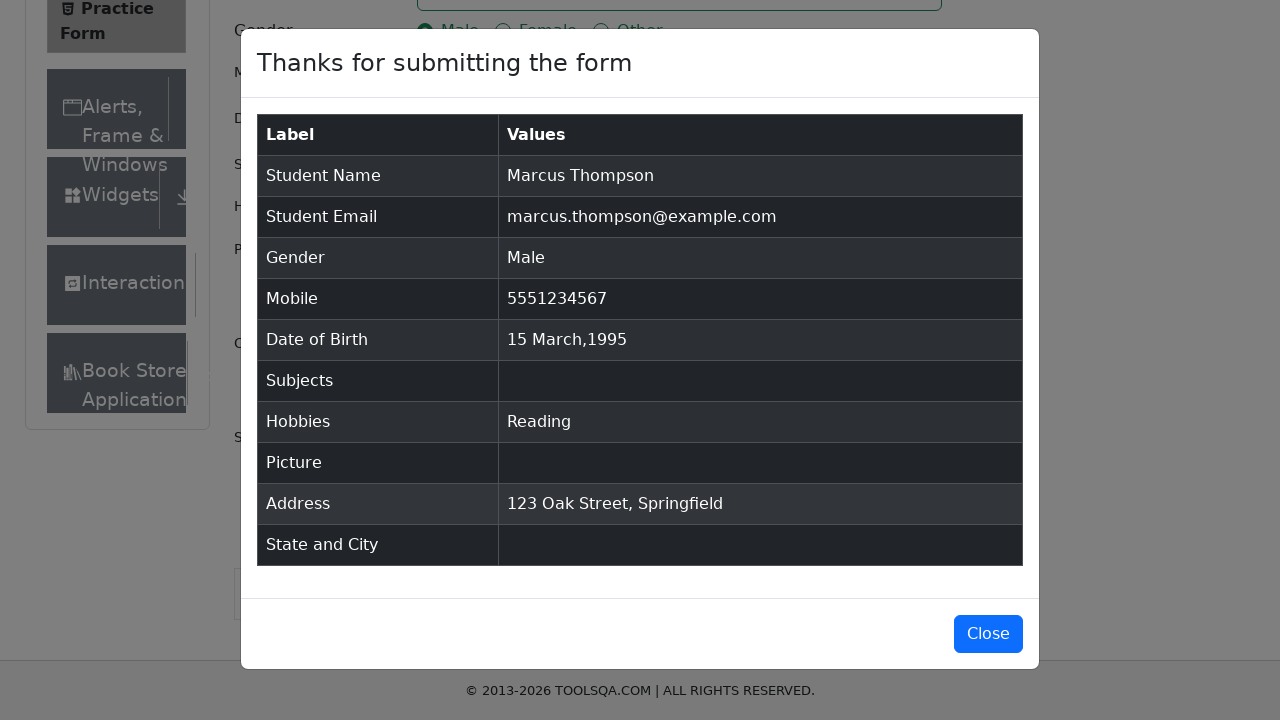